Tests navigation menu functionality by clicking through navigation items in the third nav element, clicking each link and navigating back for items that are not sub-menu links.

Starting URL: https://uwaterloo.ca/civil-environmental-engineering-information-technology

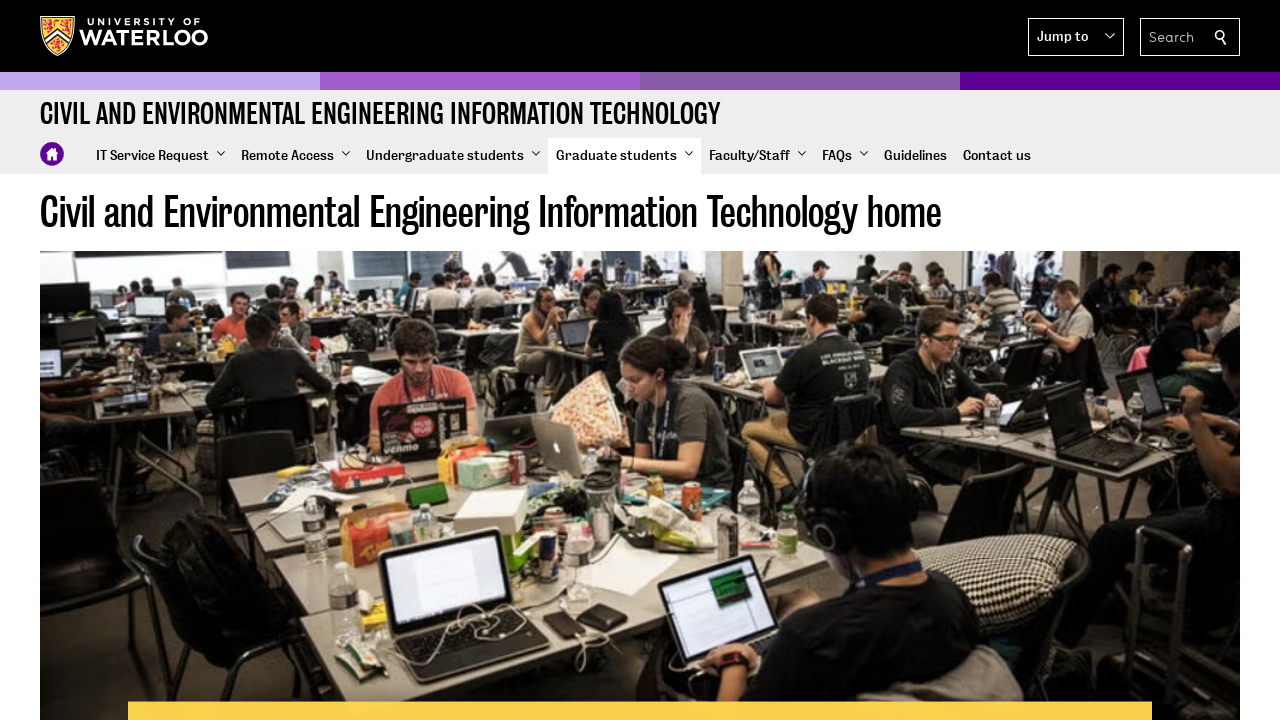

Located all nav elements on the page
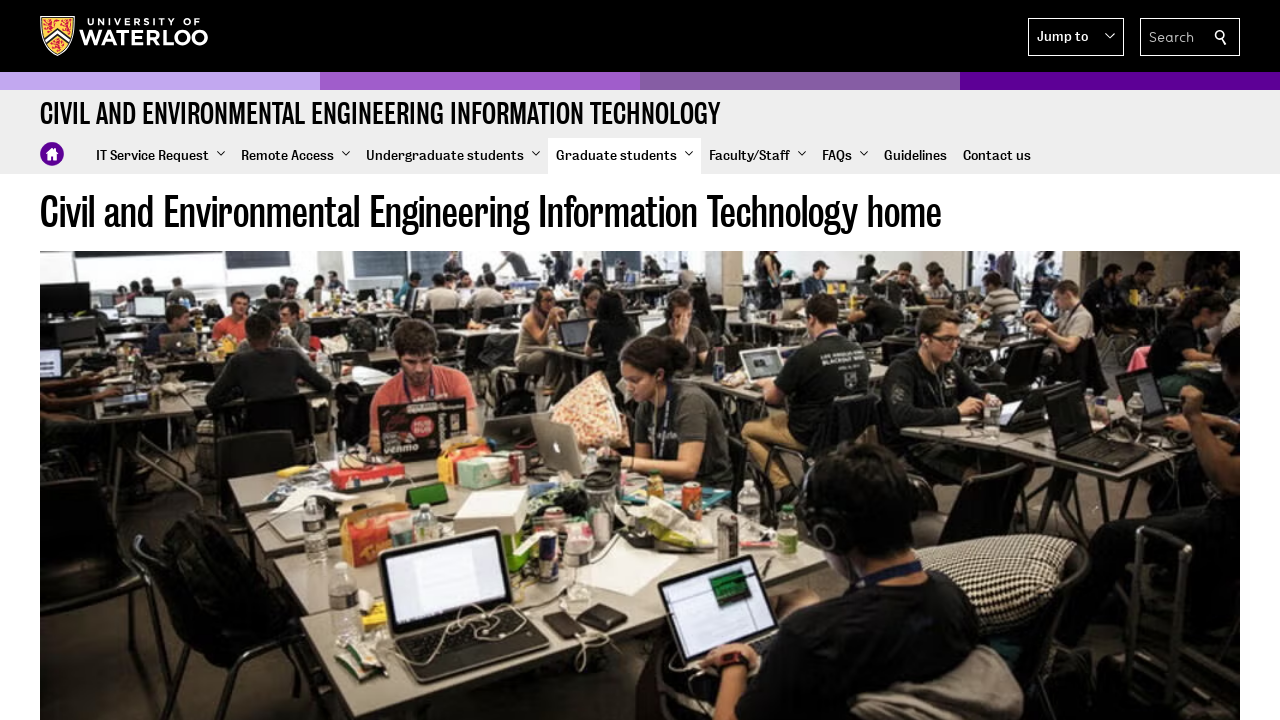

Retrieved all navigation items from the third nav element
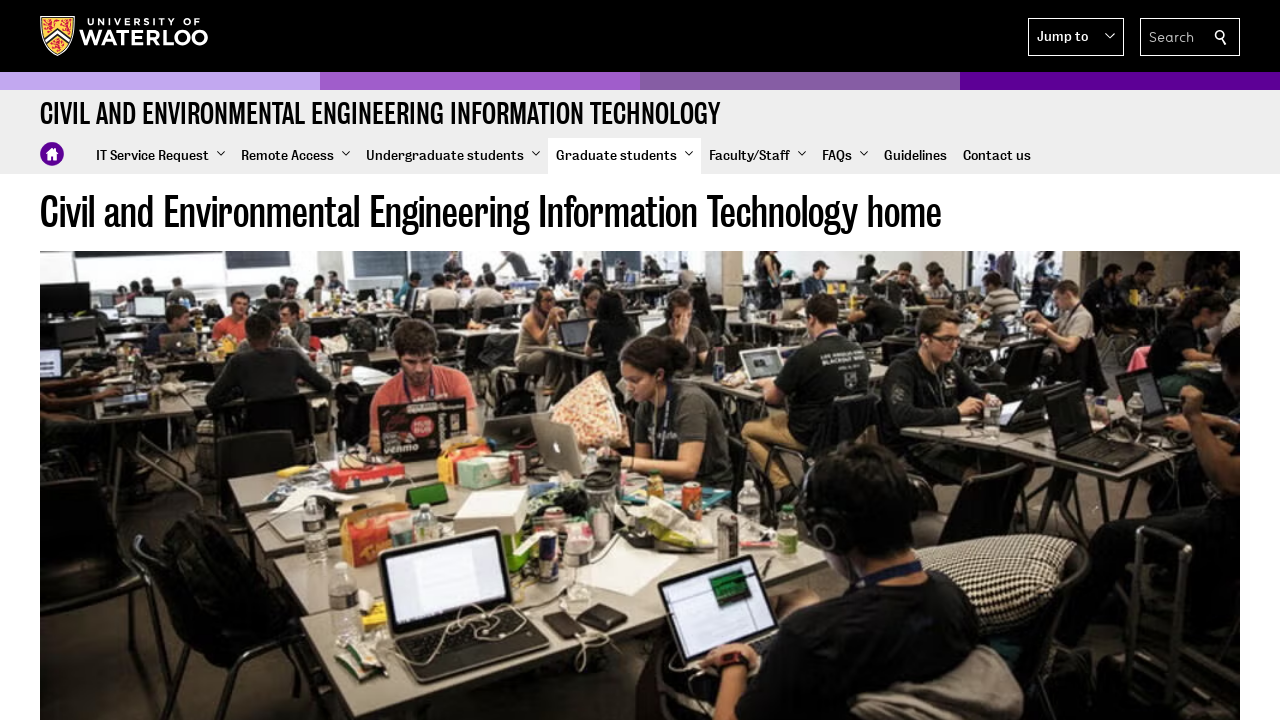

Selected navigation item at index 0
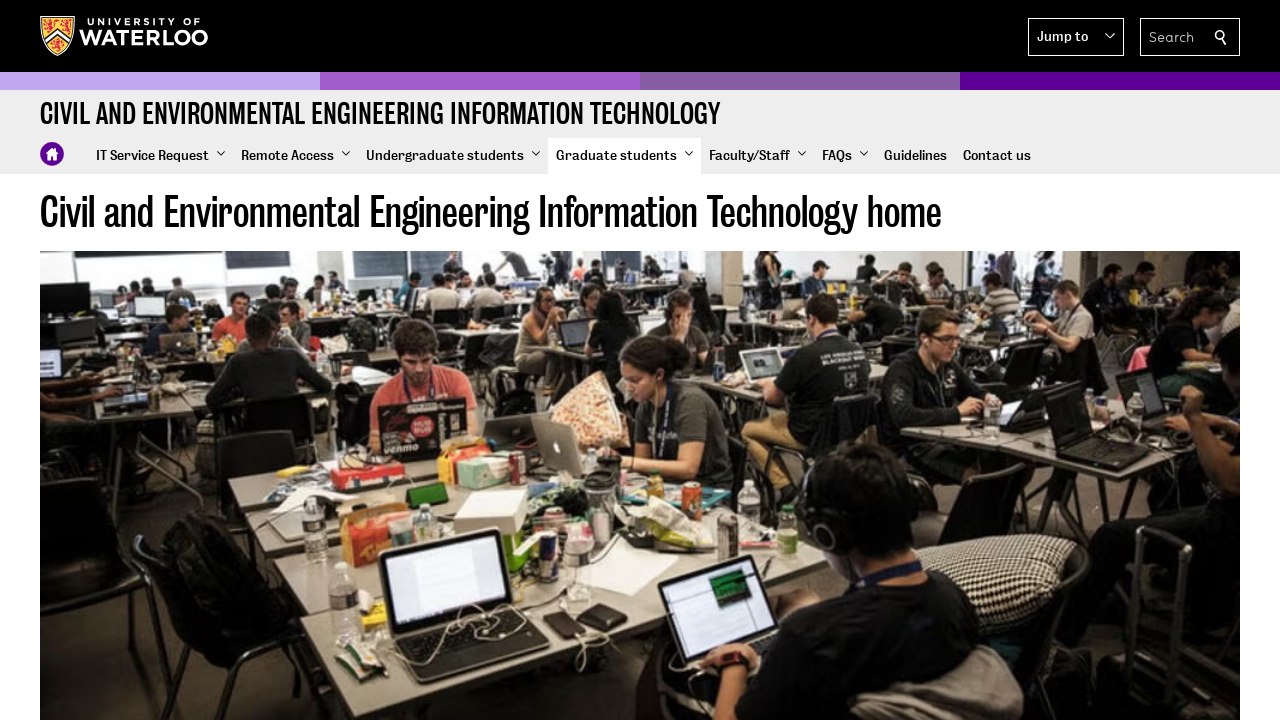

Retrieved class attribute for navigation item 0: menu__link menu__link-sub
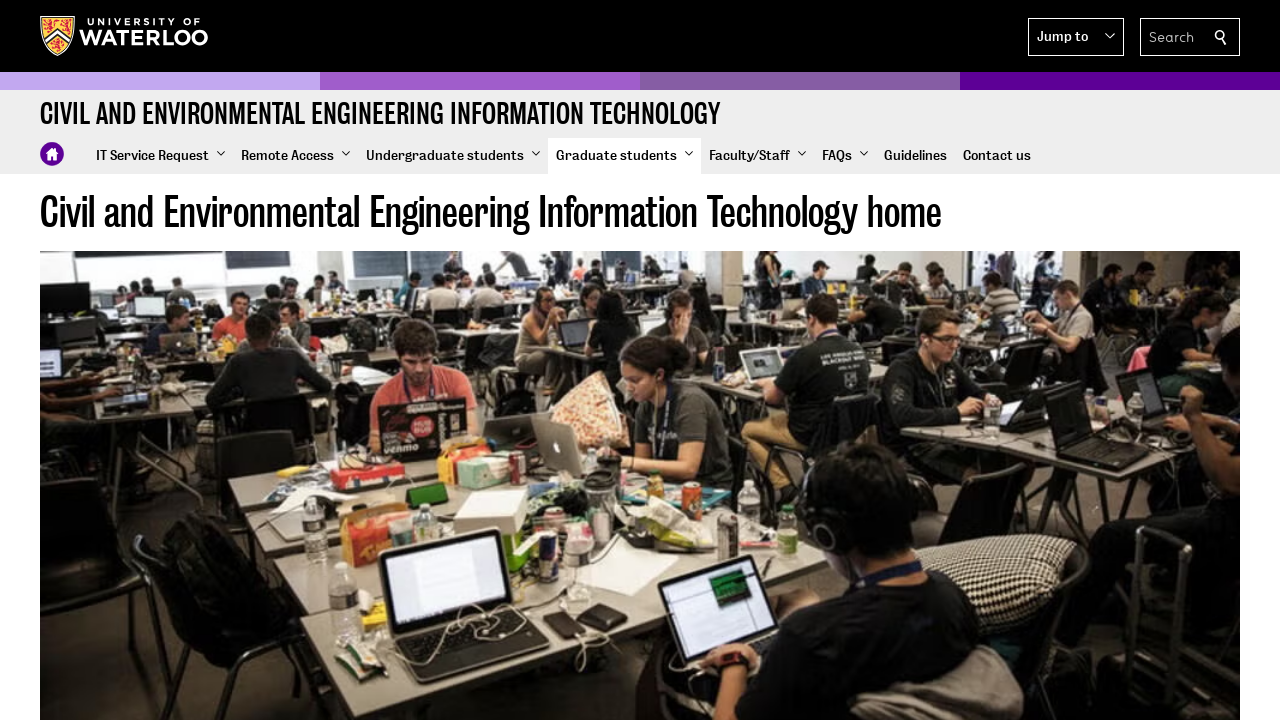

Clicked navigation item 0 at (160, 156) on nav >> nth=2 >> div > div > ul > li > a >> nth=0
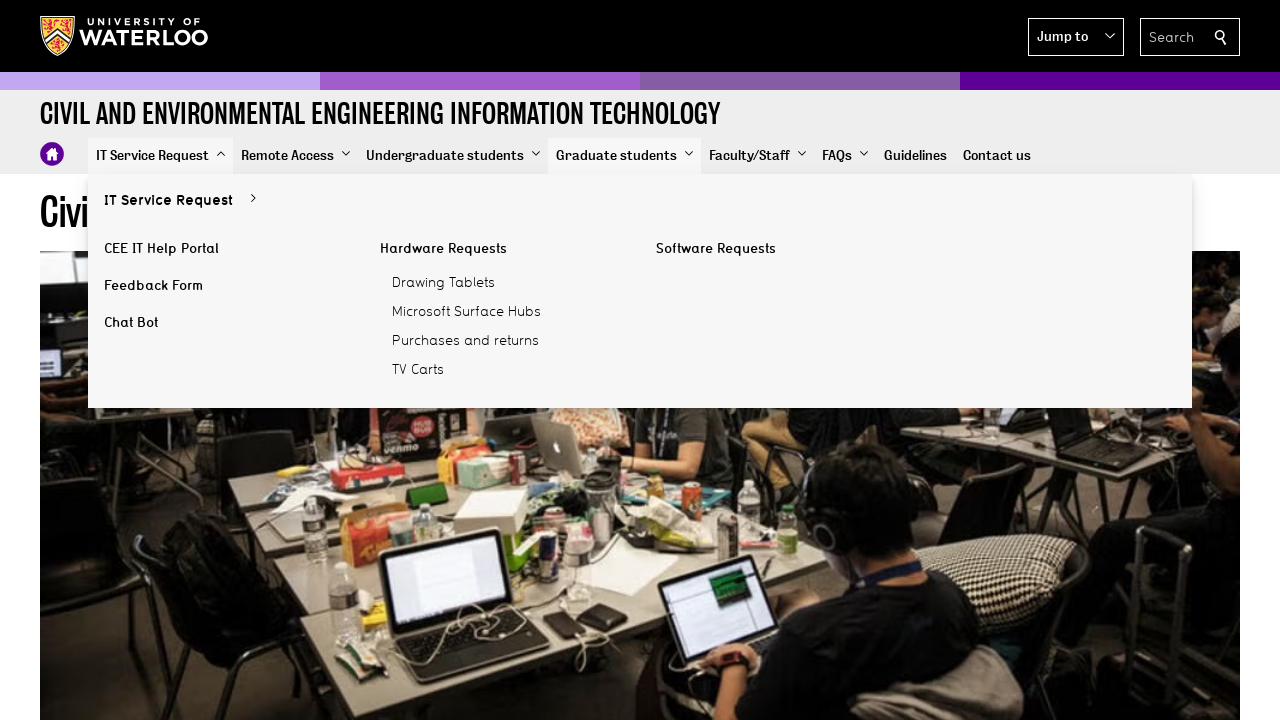

Selected navigation item at index 1
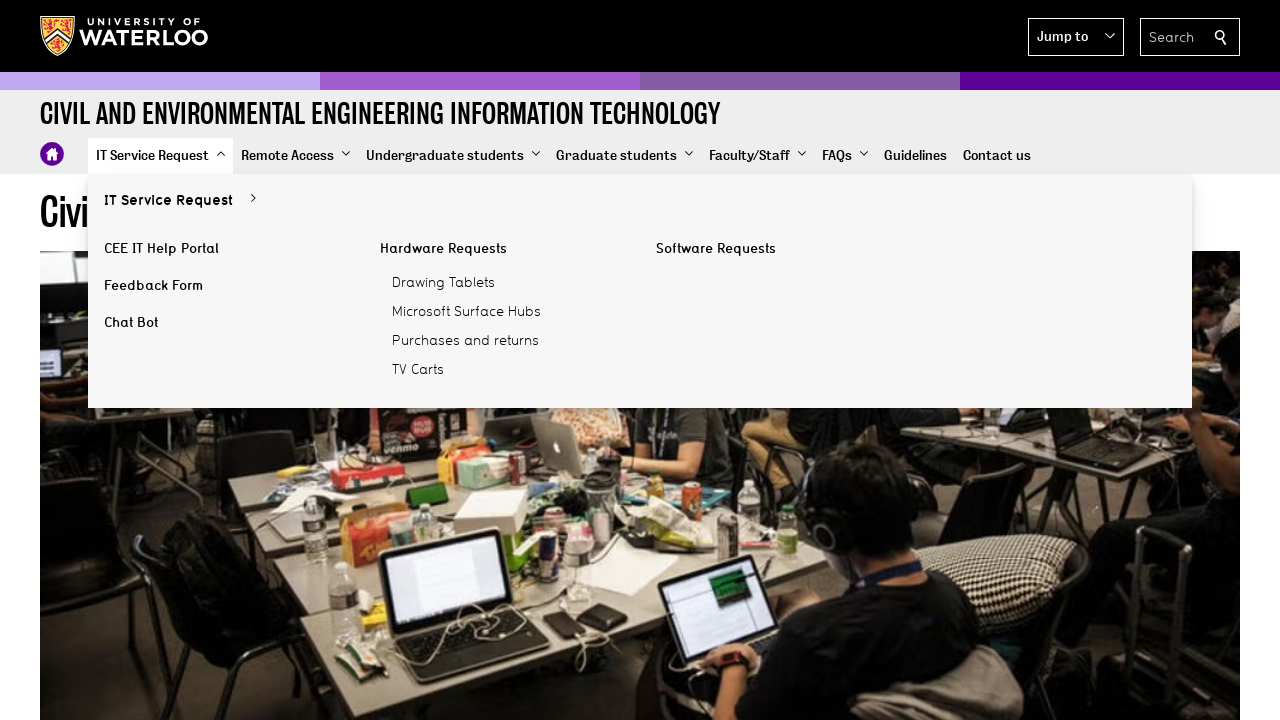

Retrieved class attribute for navigation item 1: menu__link menu__link-sub
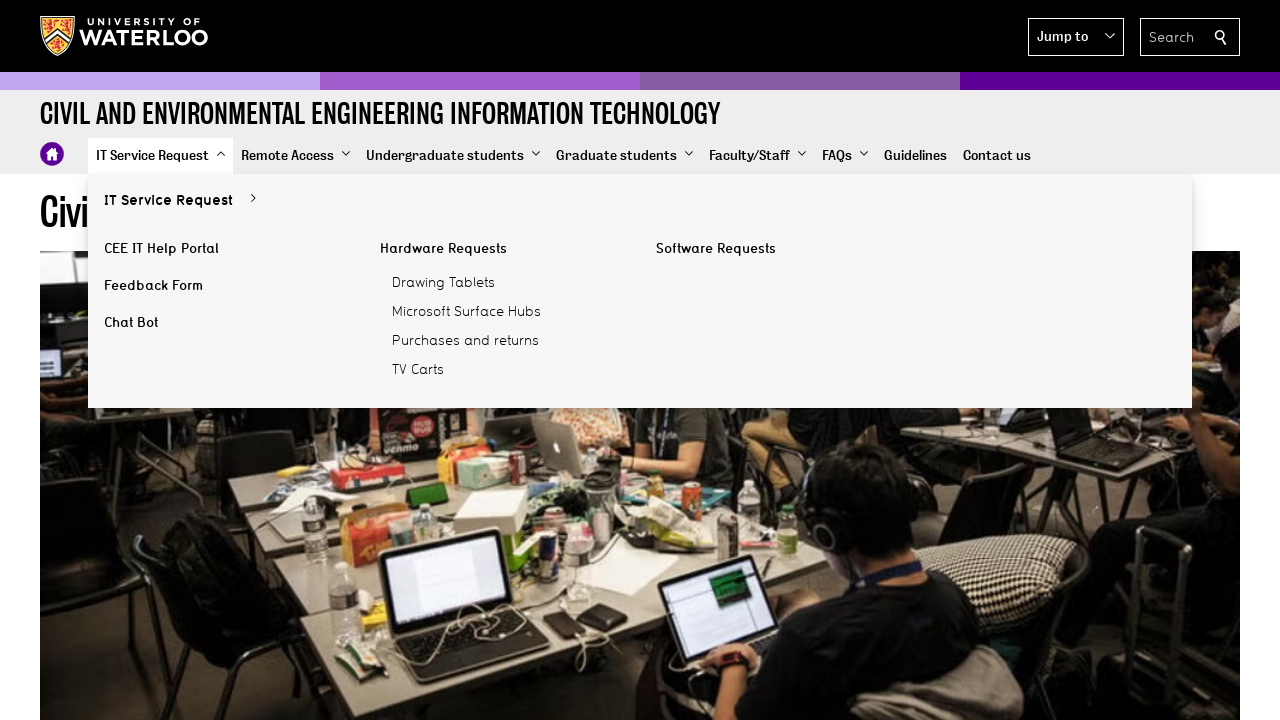

Clicked navigation item 1 at (296, 156) on nav >> nth=2 >> div > div > ul > li > a >> nth=1
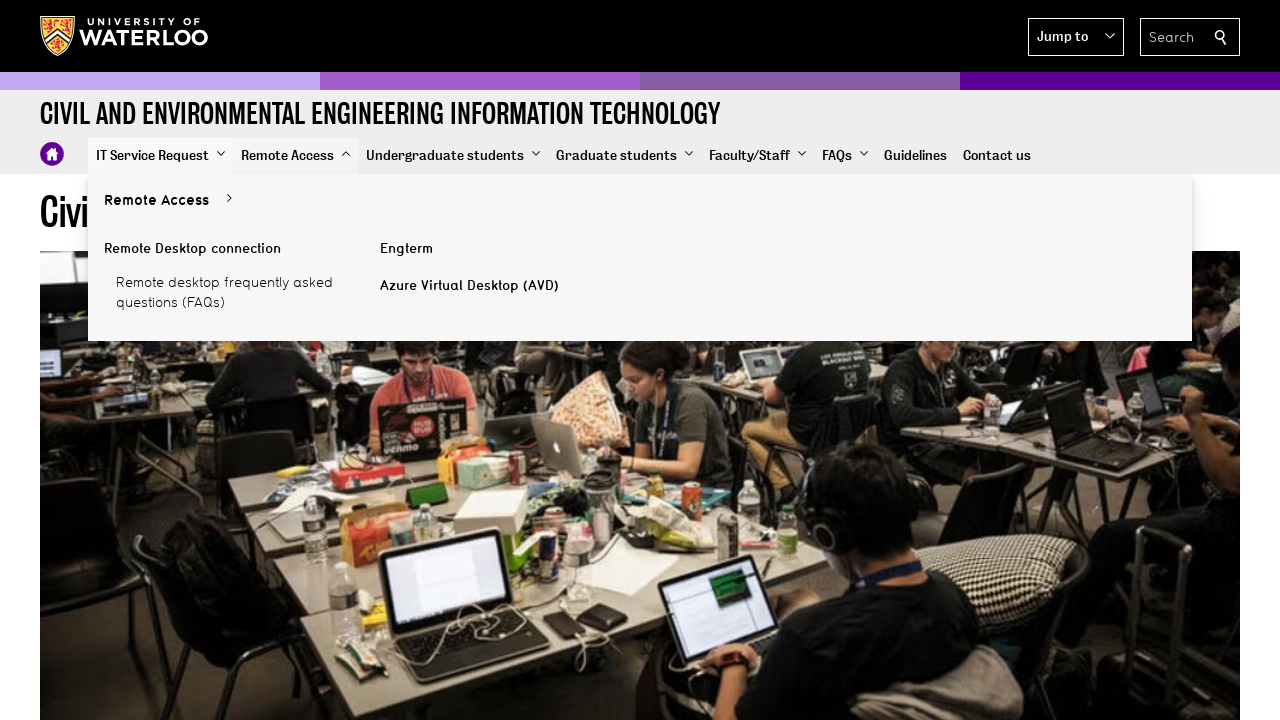

Selected navigation item at index 2
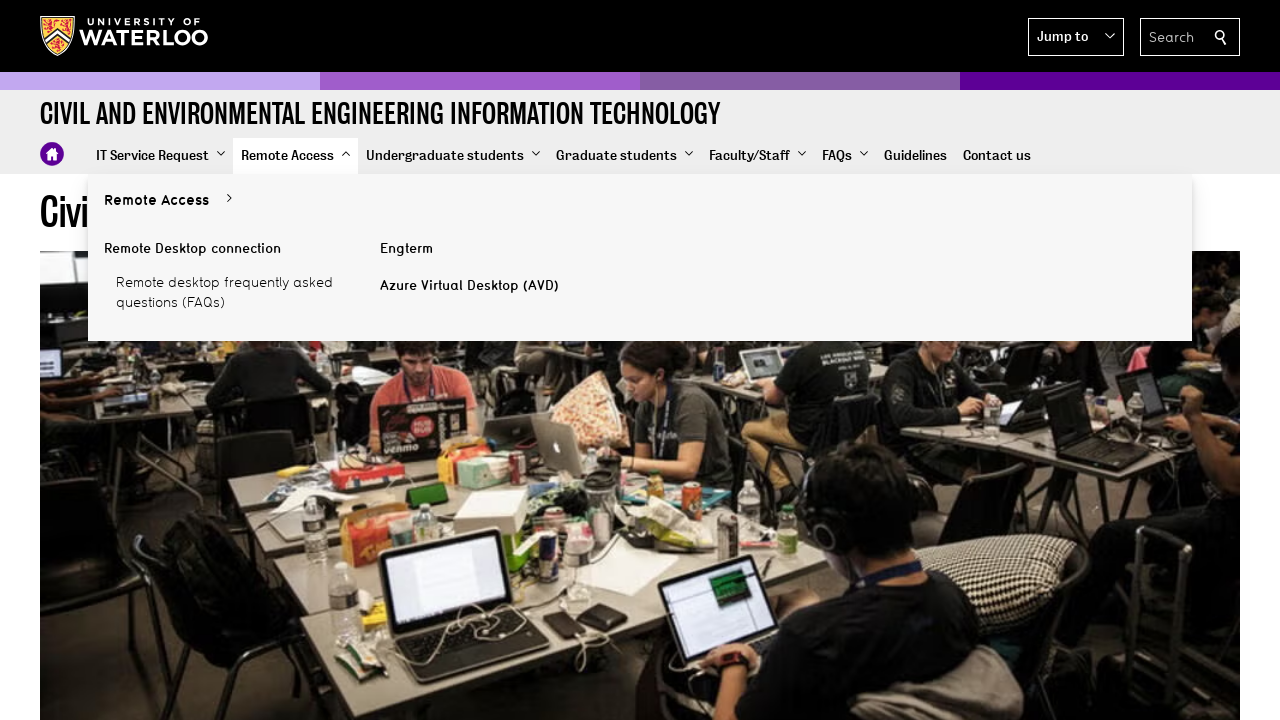

Retrieved class attribute for navigation item 2: menu__link menu__link-sub
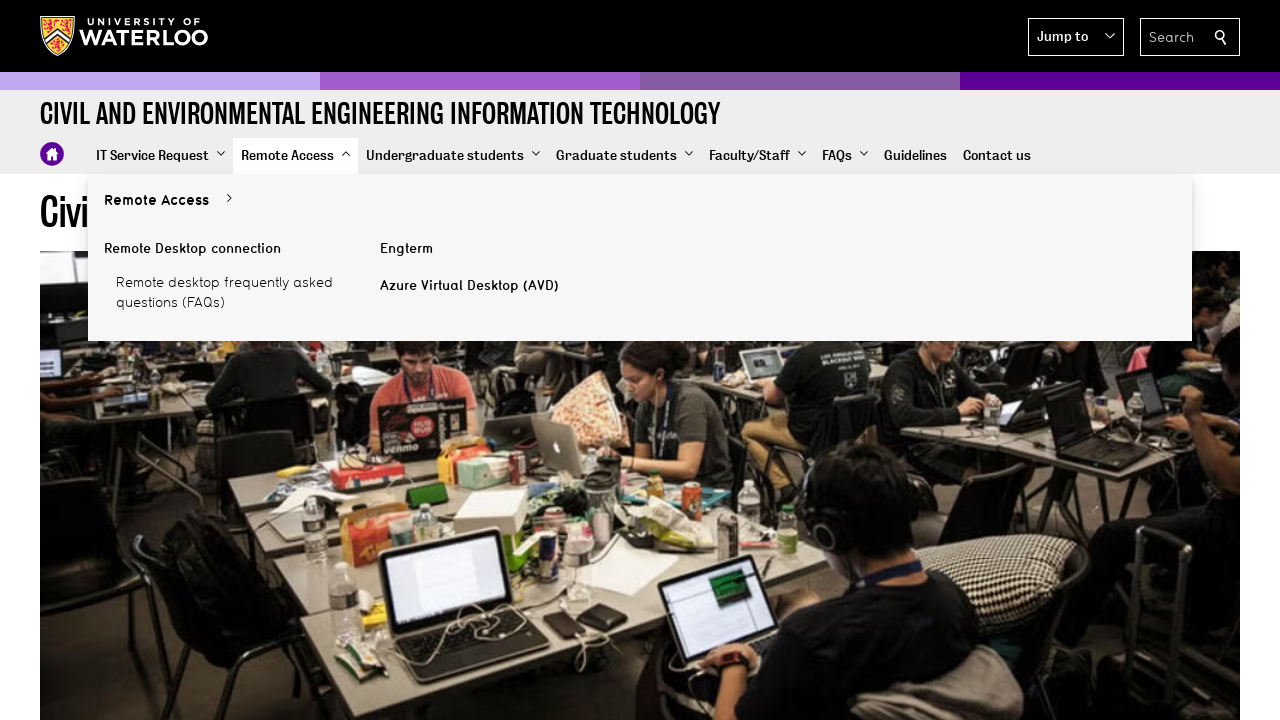

Clicked navigation item 2 at (453, 156) on nav >> nth=2 >> div > div > ul > li > a >> nth=2
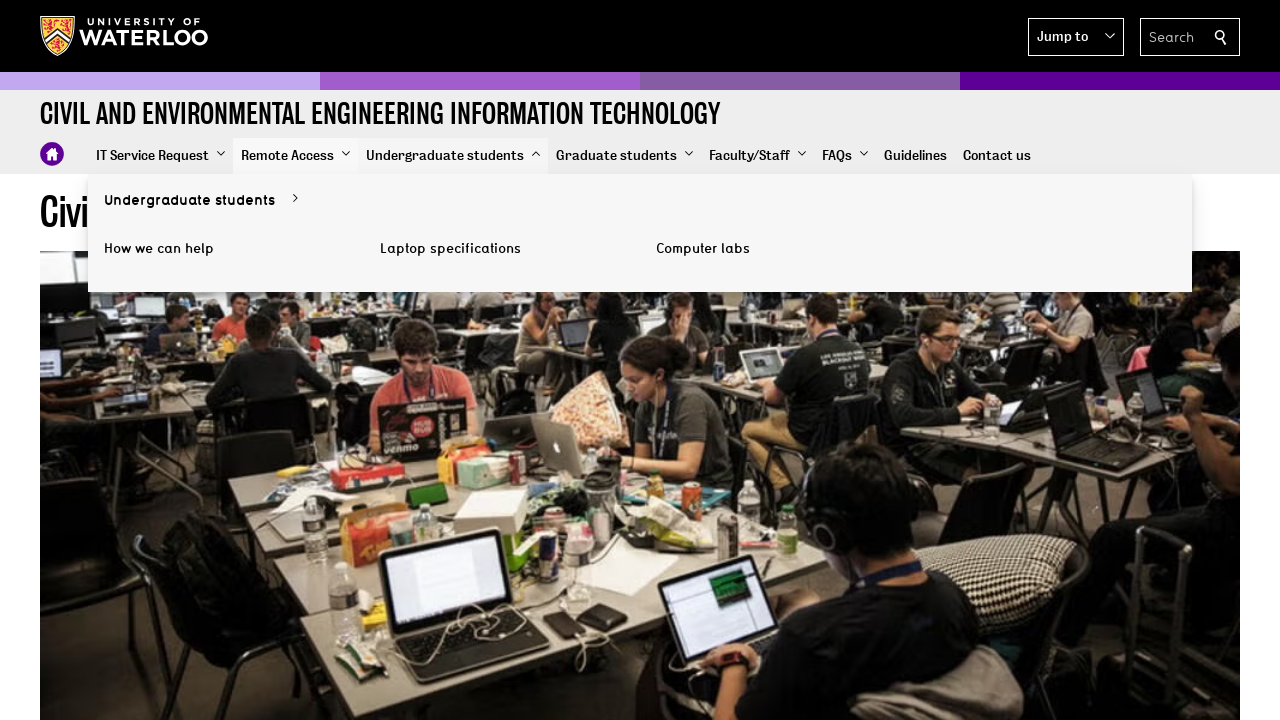

Selected navigation item at index 3
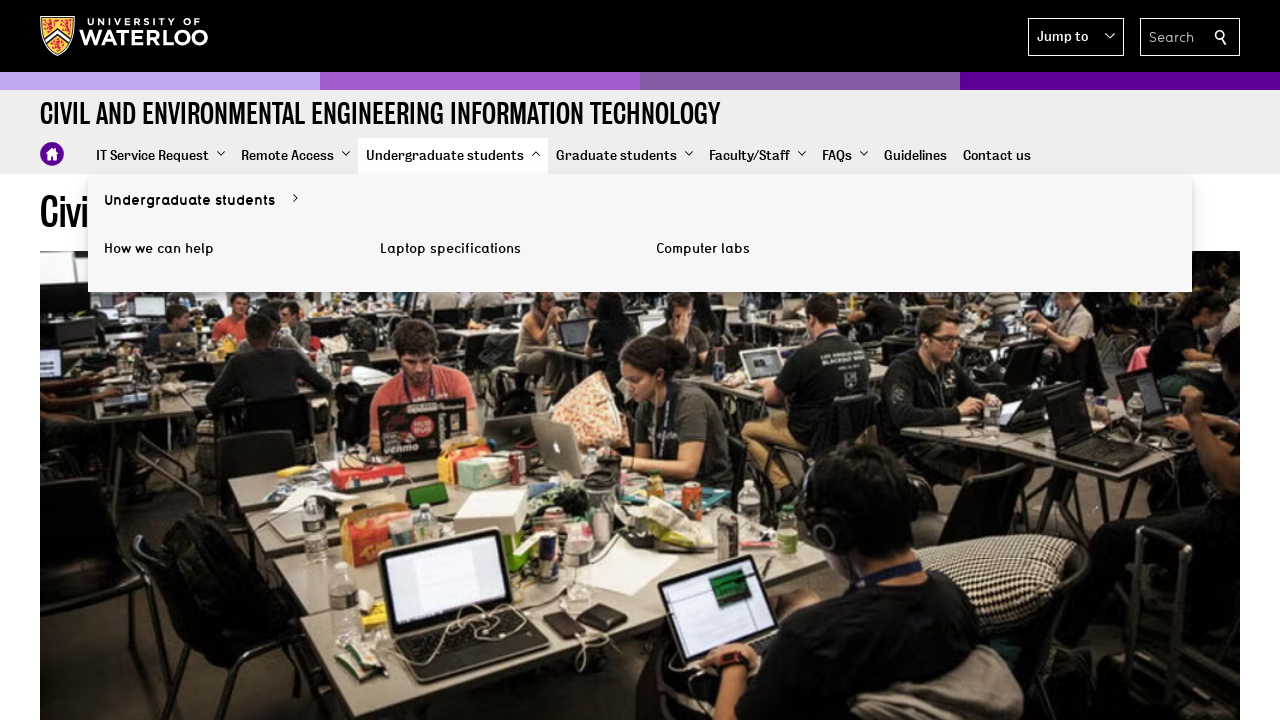

Retrieved class attribute for navigation item 3: menu__link menu__link-sub
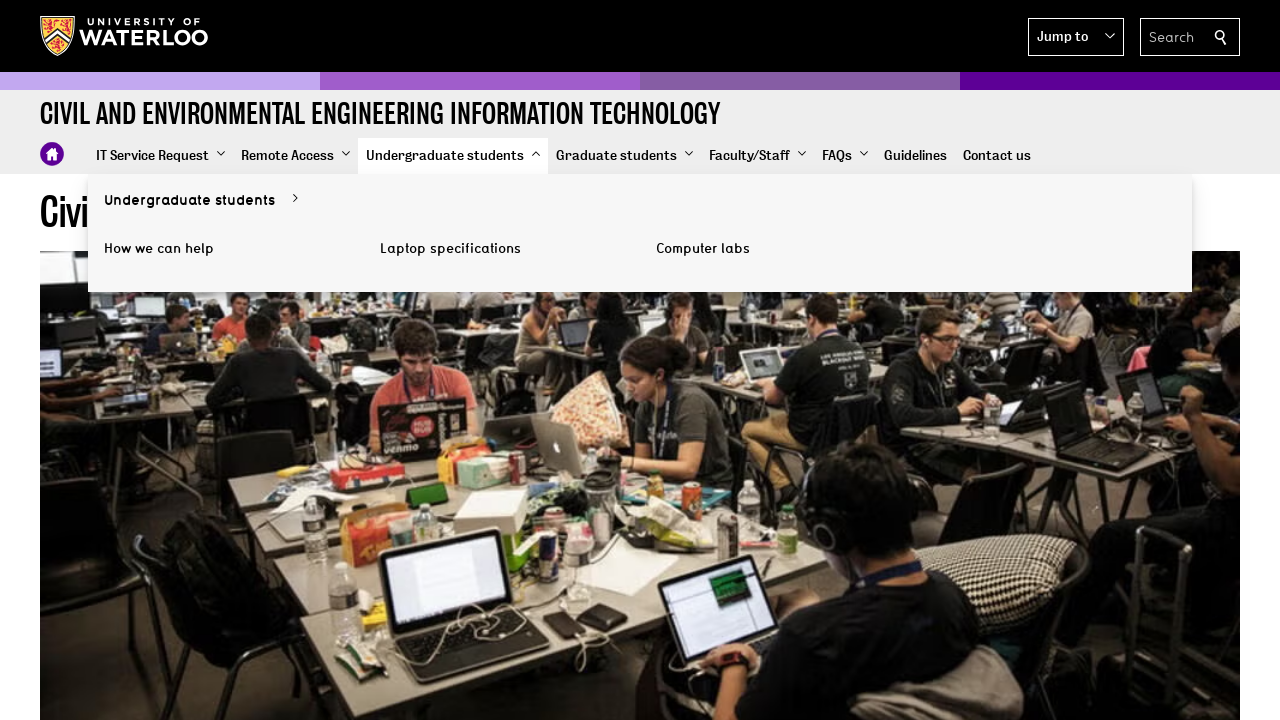

Clicked navigation item 3 at (624, 156) on nav >> nth=2 >> div > div > ul > li > a >> nth=3
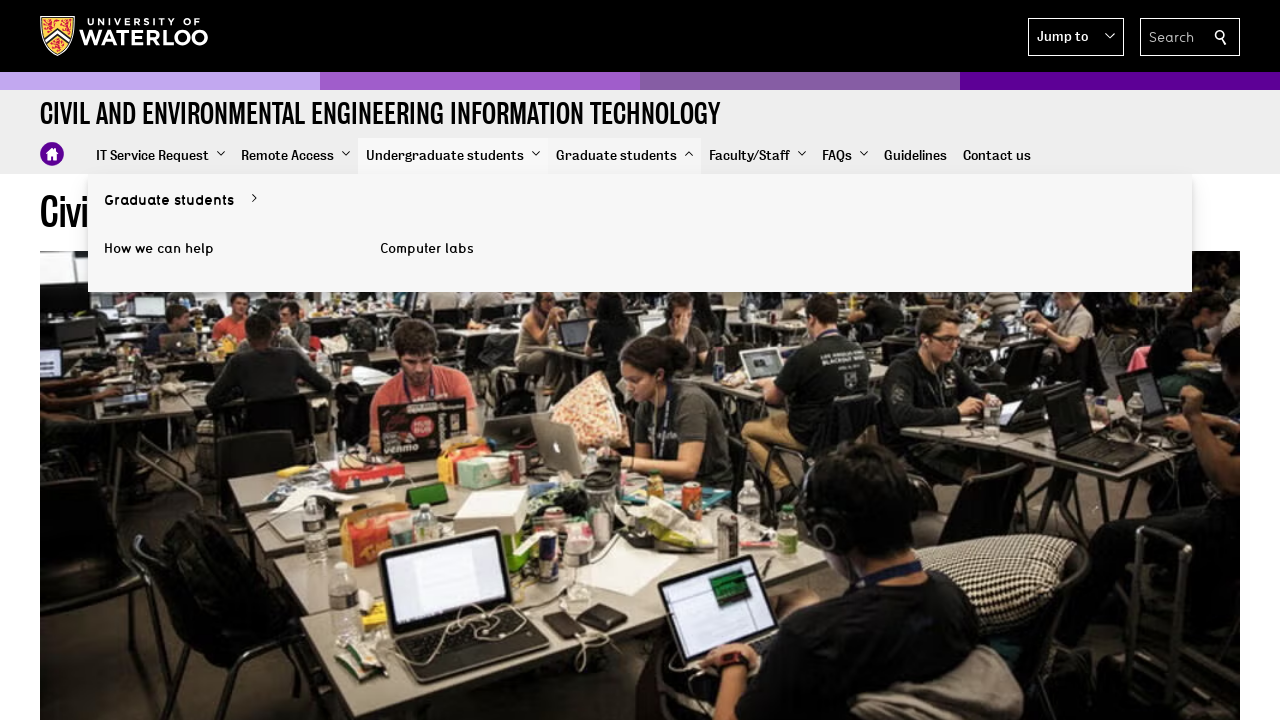

Selected navigation item at index 4
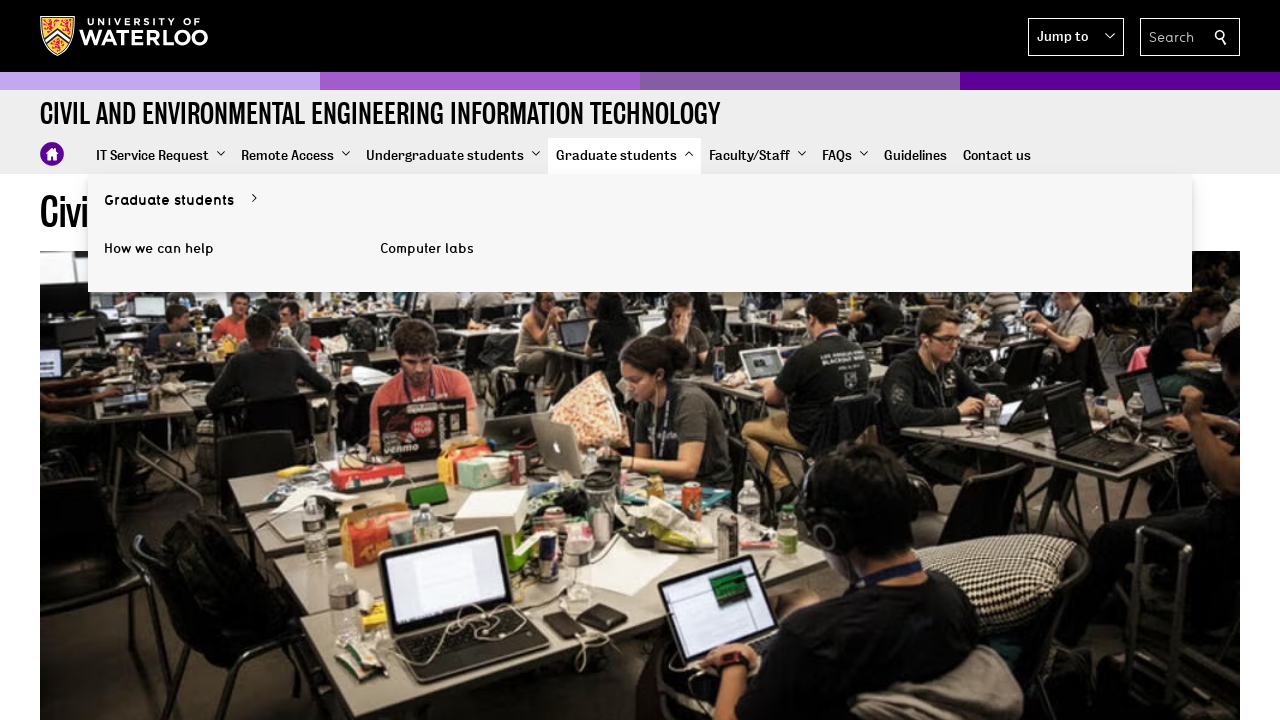

Retrieved class attribute for navigation item 4: menu__link menu__link-sub
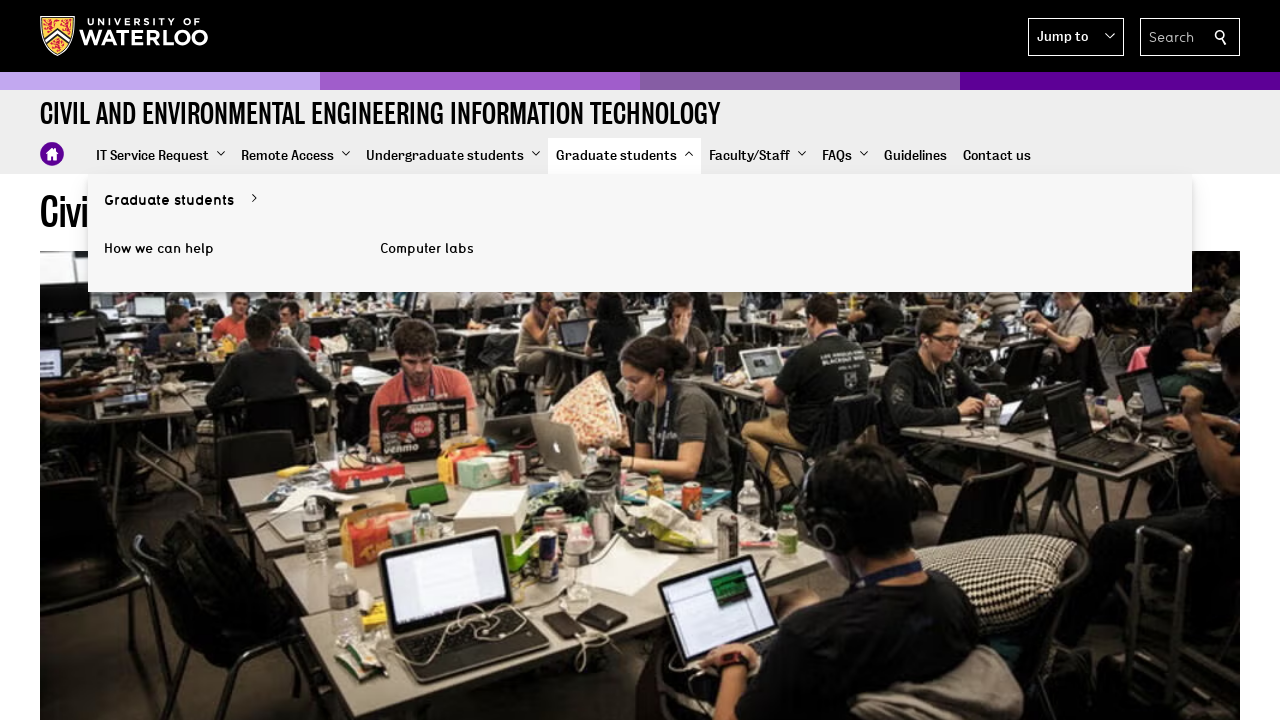

Clicked navigation item 4 at (758, 156) on nav >> nth=2 >> div > div > ul > li > a >> nth=4
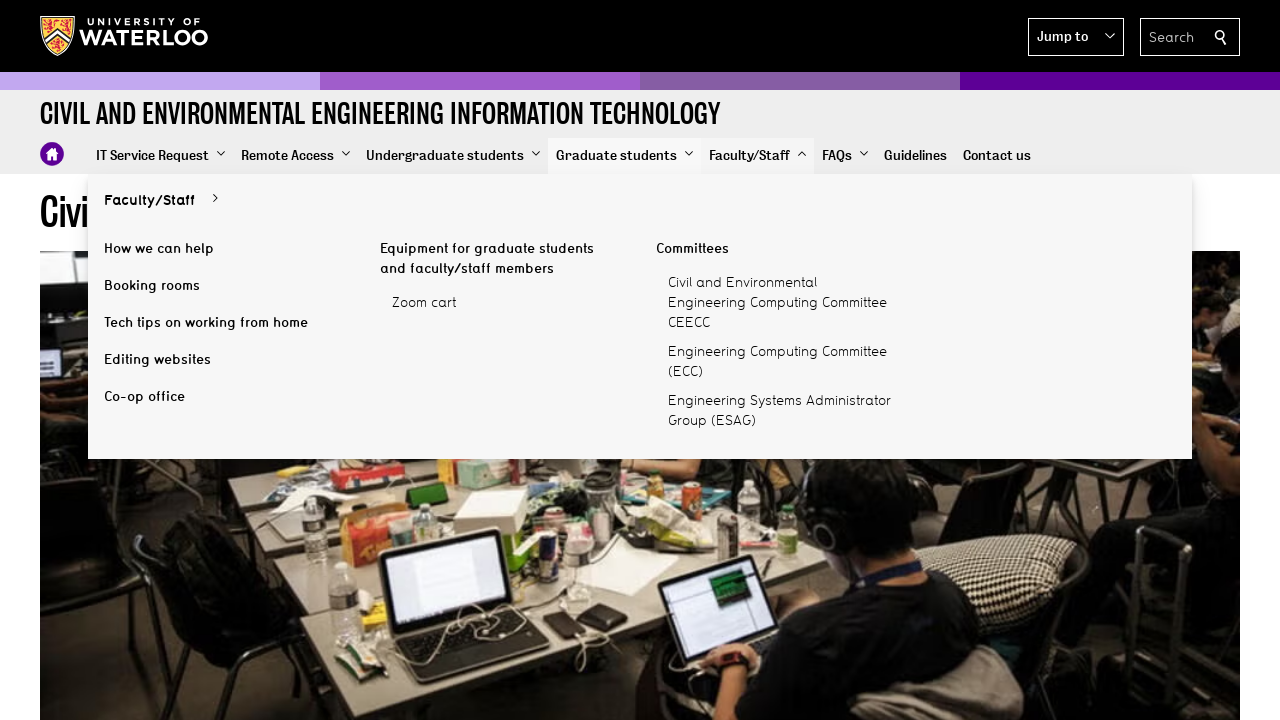

Selected navigation item at index 5
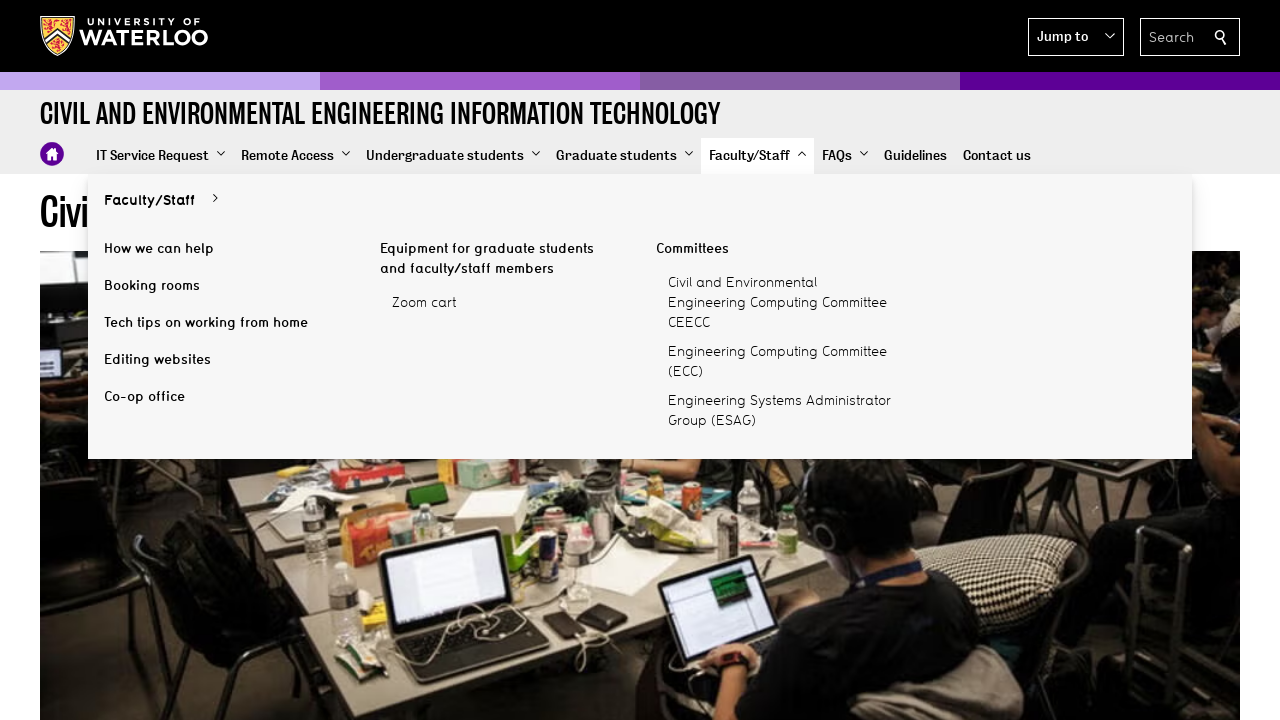

Retrieved class attribute for navigation item 5: menu__link menu__link-sub
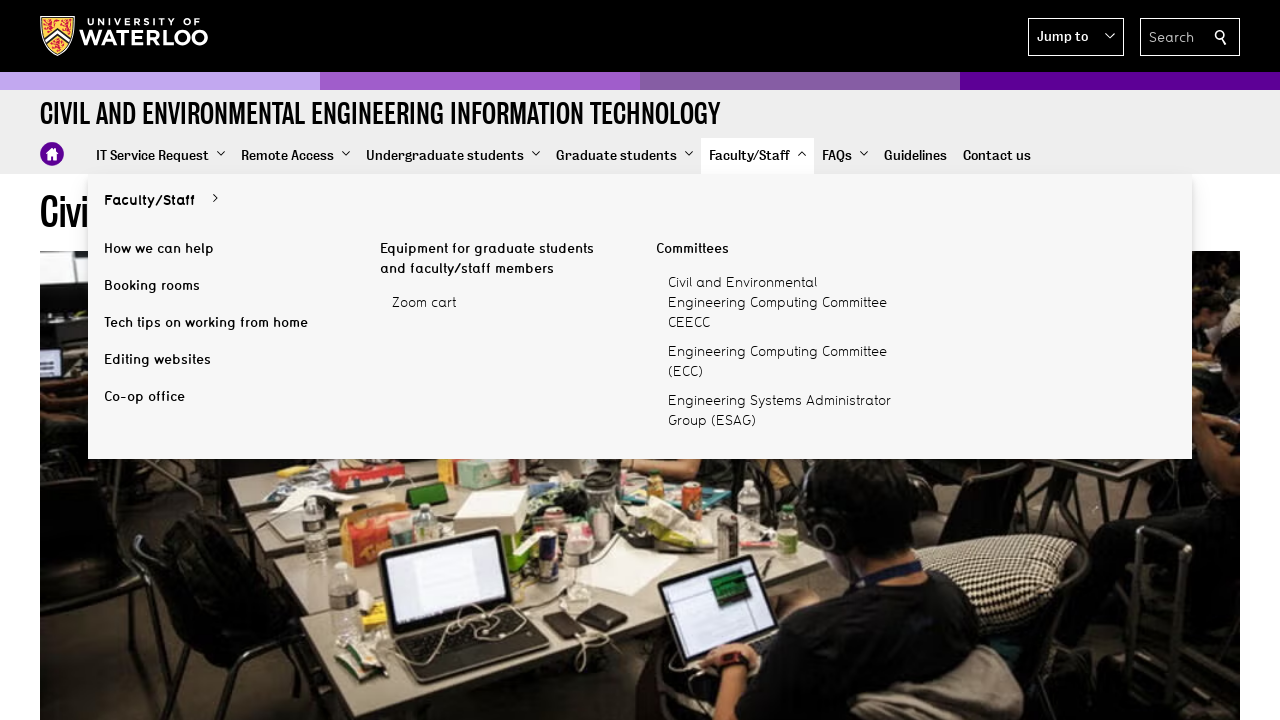

Clicked navigation item 5 at (845, 156) on nav >> nth=2 >> div > div > ul > li > a >> nth=5
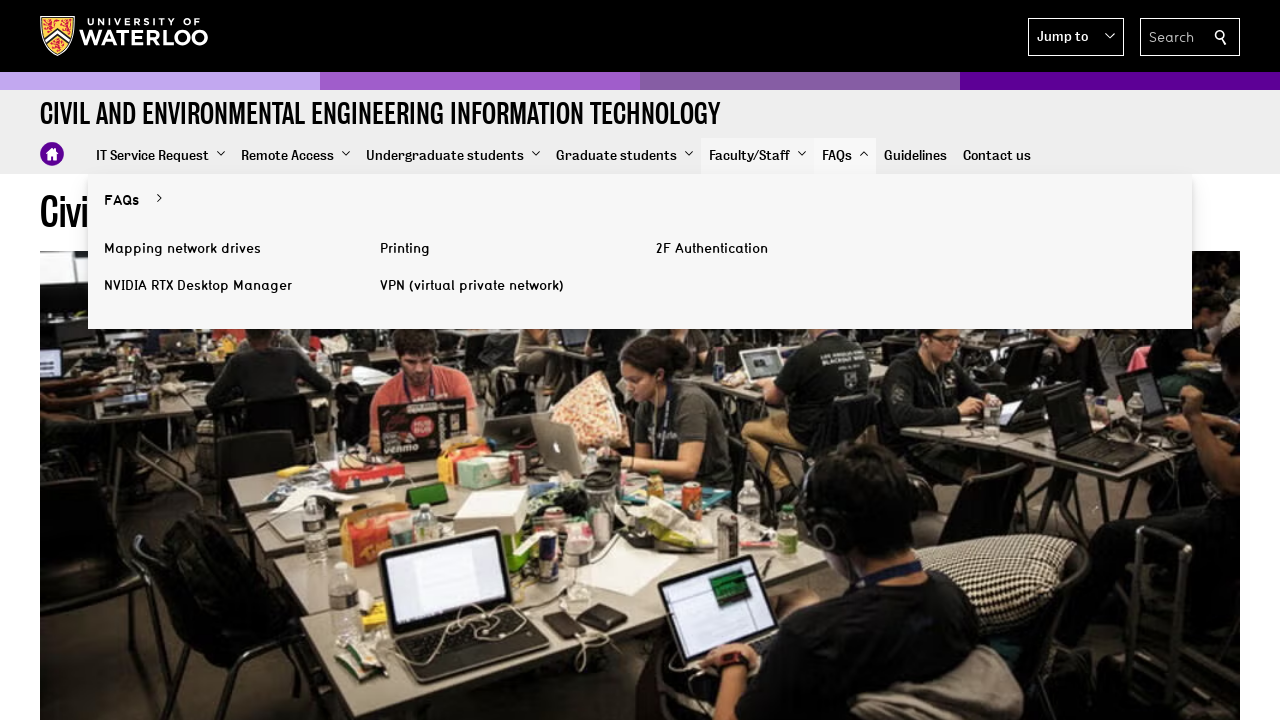

Selected navigation item at index 6
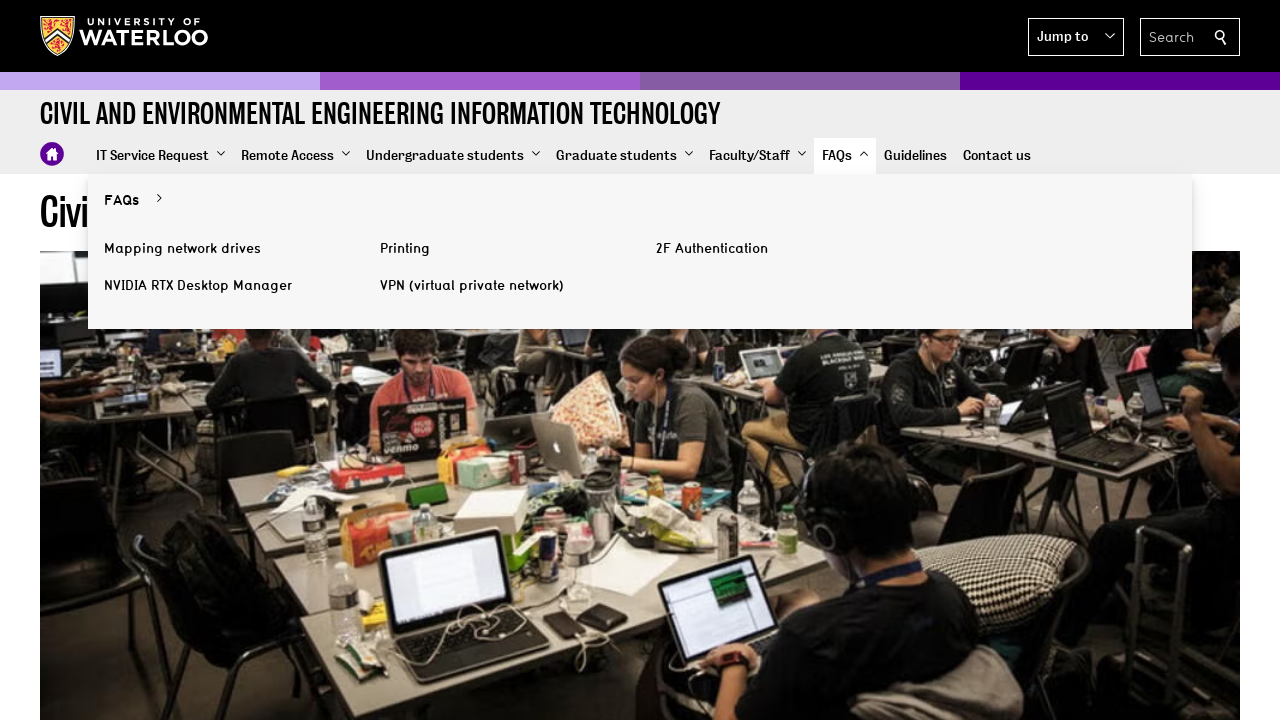

Retrieved class attribute for navigation item 6: menu__link
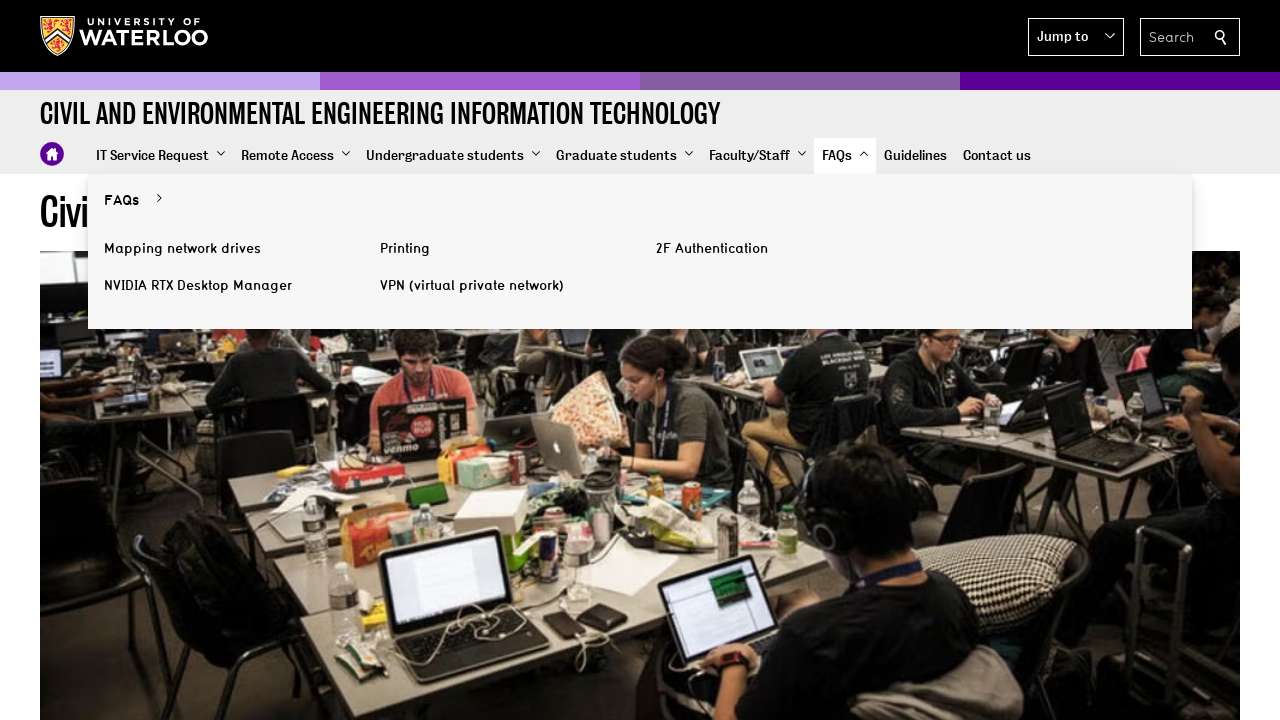

Clicked navigation item 6 at (916, 156) on nav >> nth=2 >> div > div > ul > li > a >> nth=6
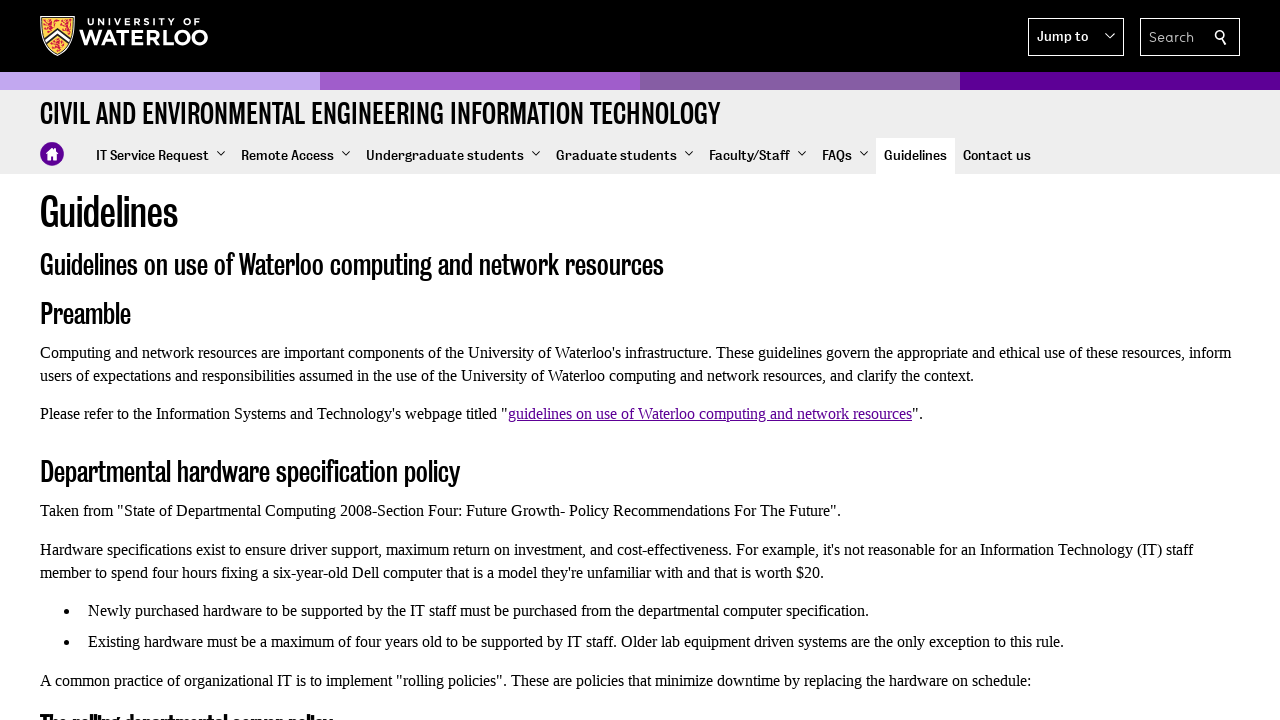

Navigated back from navigation item 6 (not a sub-menu link)
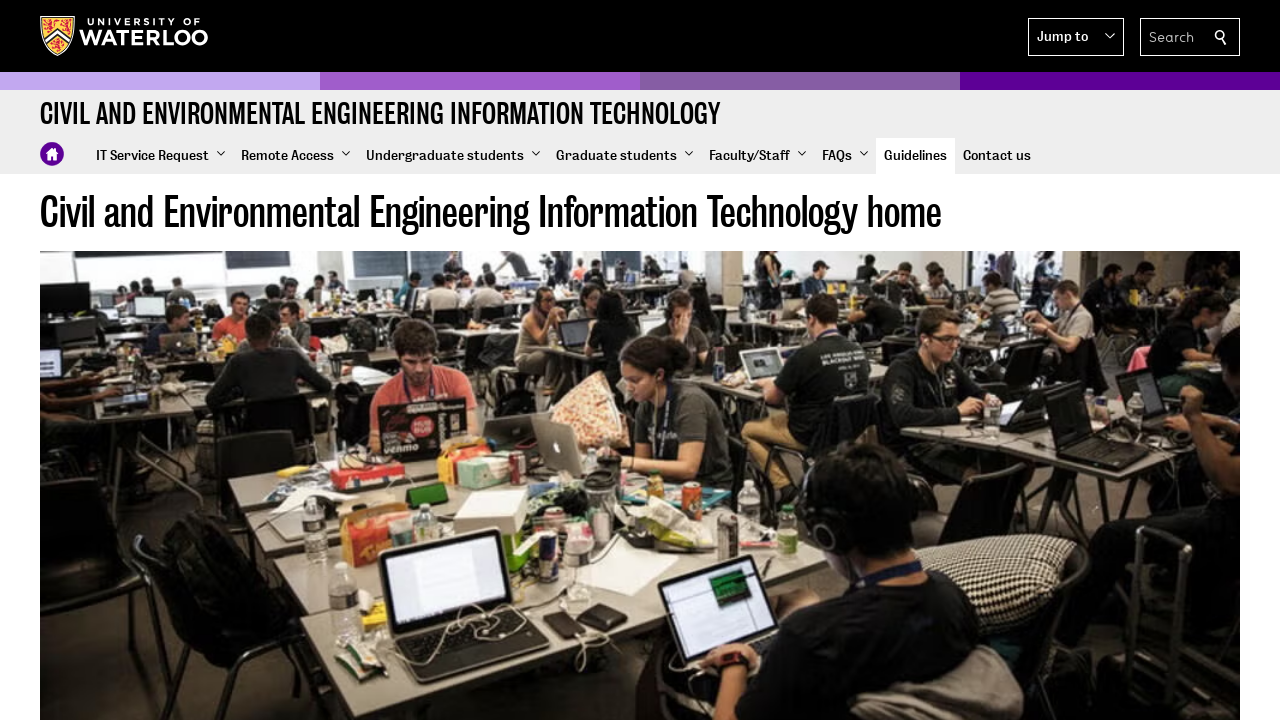

Waited for page to load after navigating back from item 6
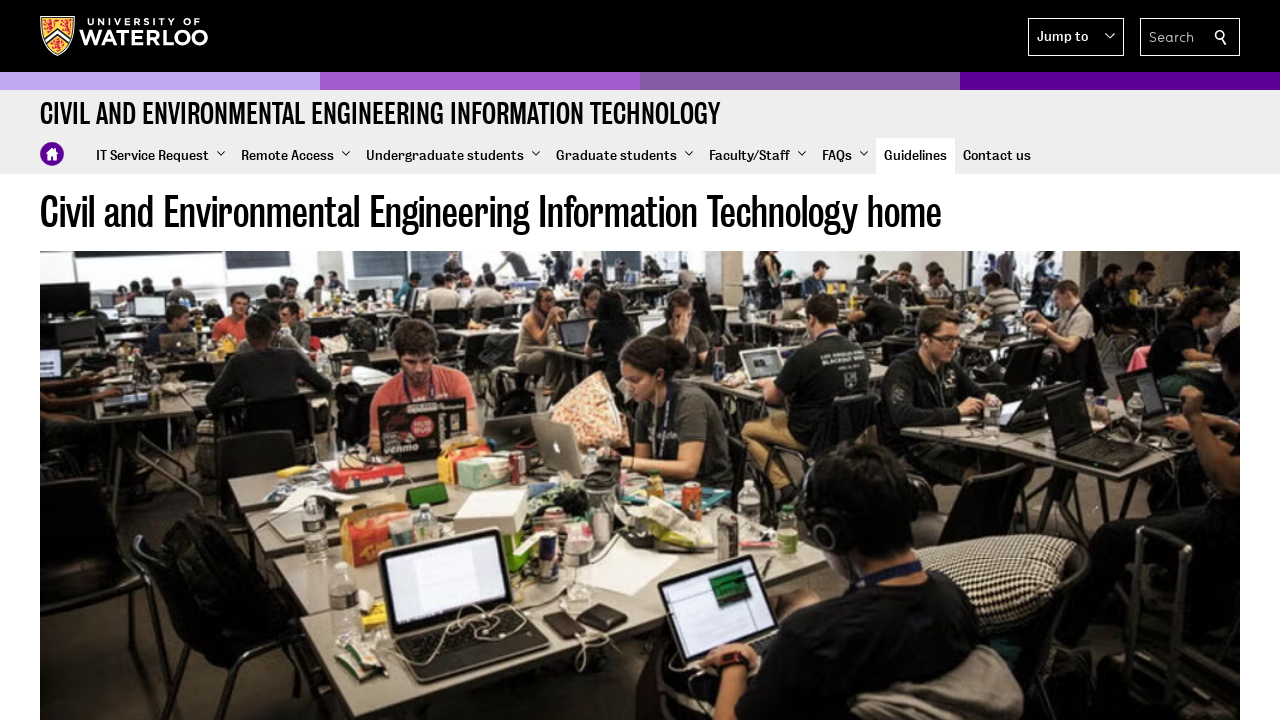

Selected navigation item at index 7
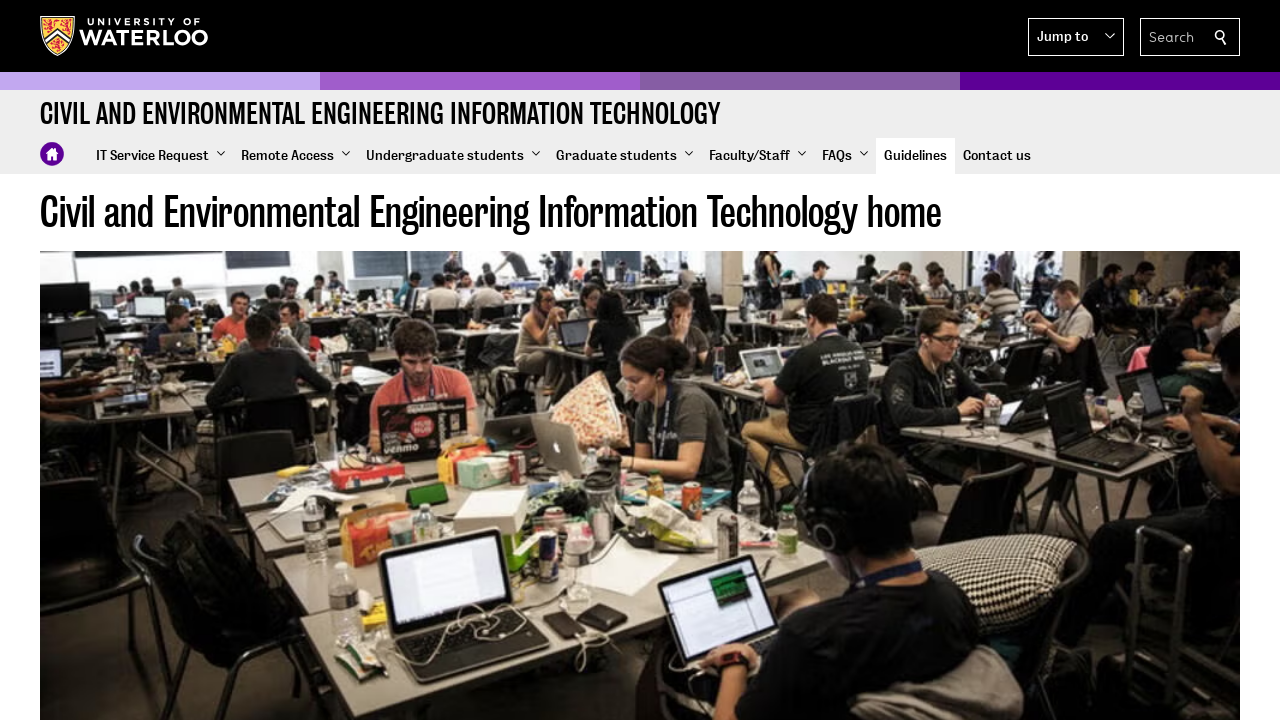

Retrieved class attribute for navigation item 7: menu__link
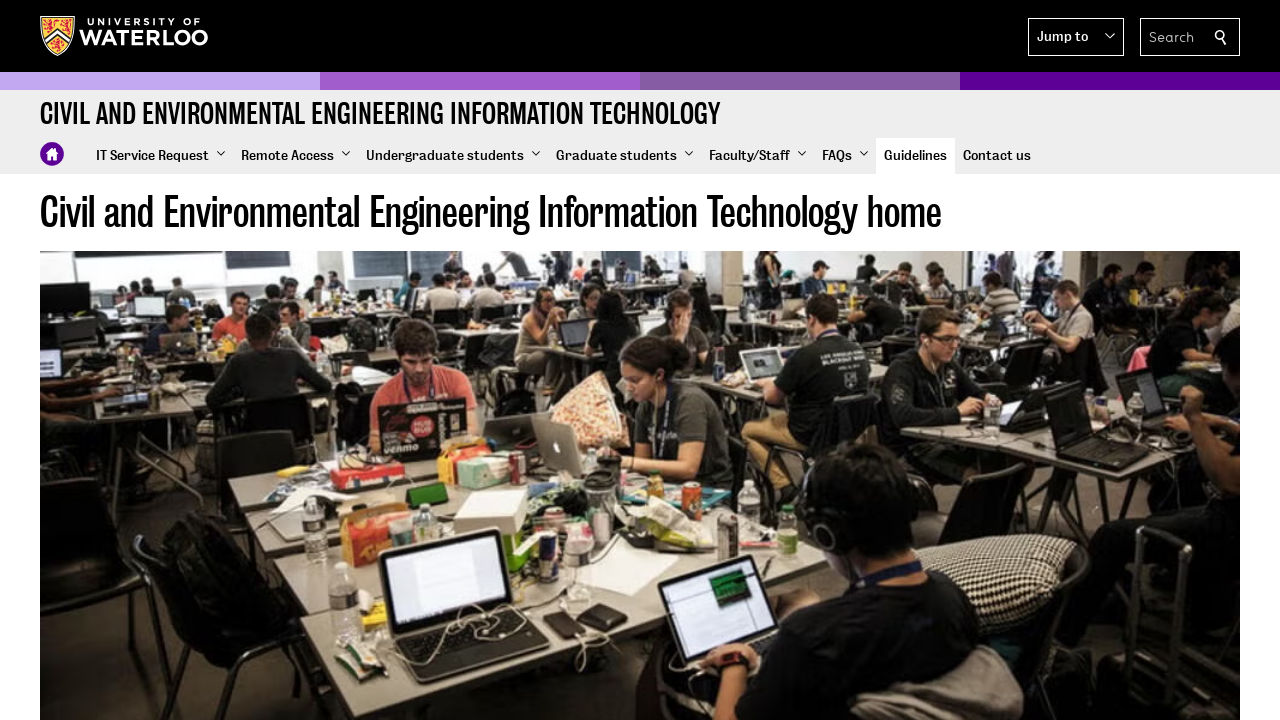

Clicked navigation item 7 at (997, 156) on nav >> nth=2 >> div > div > ul > li > a >> nth=7
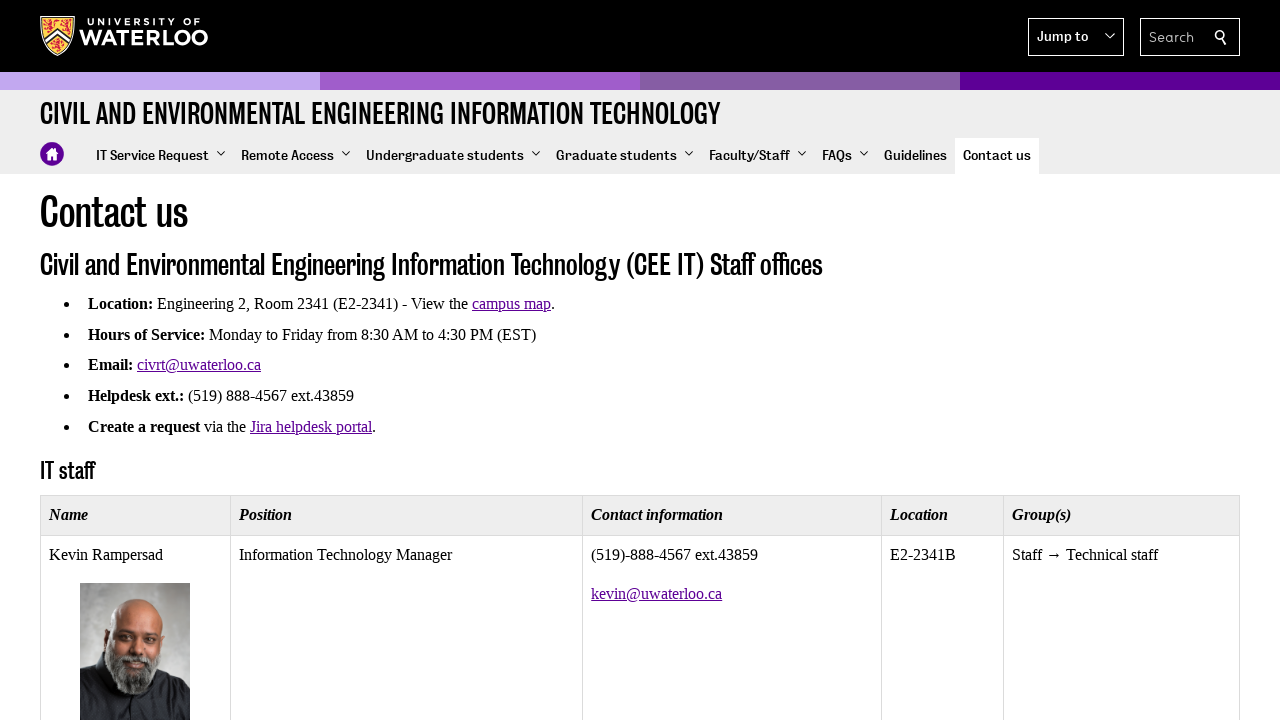

Navigated back from navigation item 7 (not a sub-menu link)
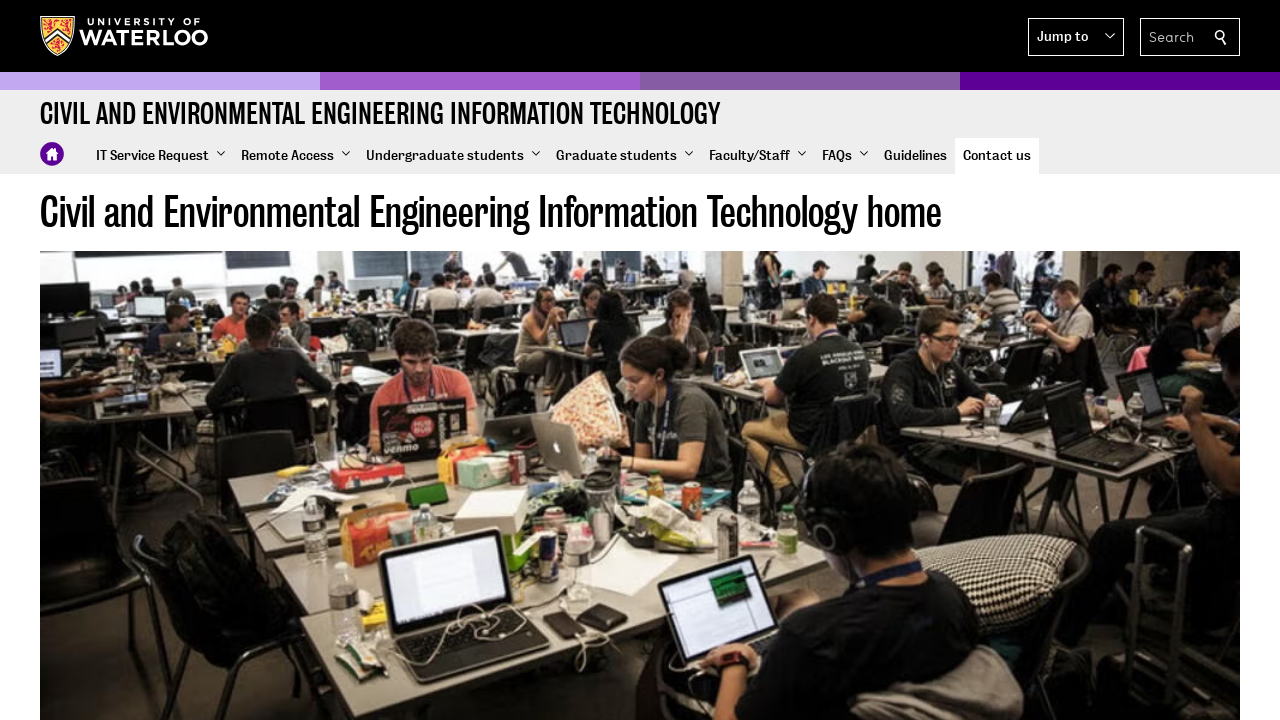

Waited for page to load after navigating back from item 7
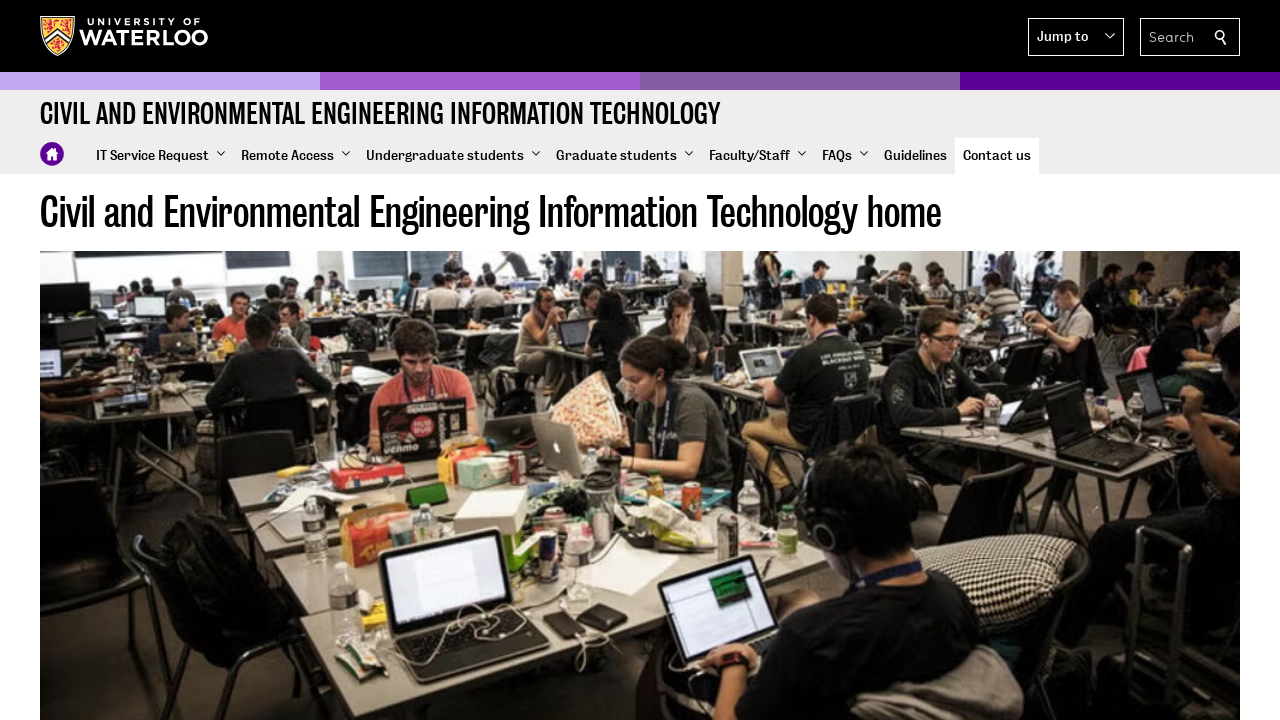

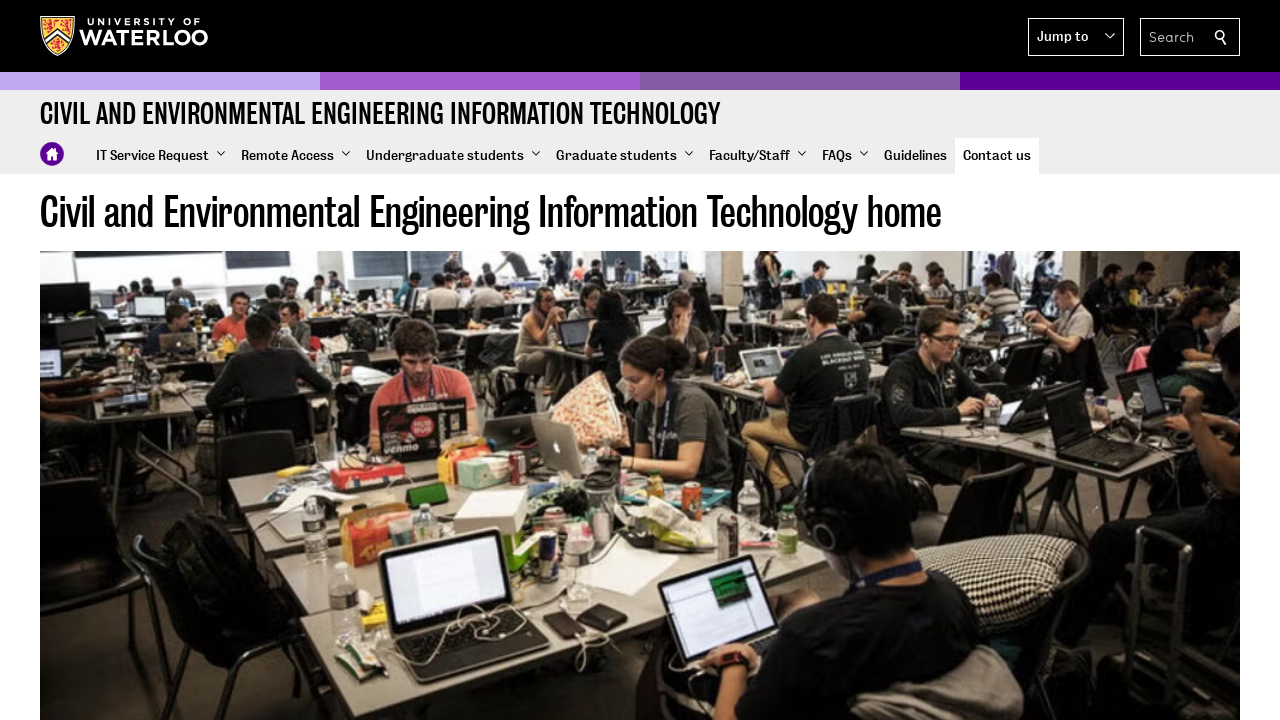